Tests booking with invalid credit card by filling the form with all zeros as the card number

Starting URL: https://blazedemo.com/

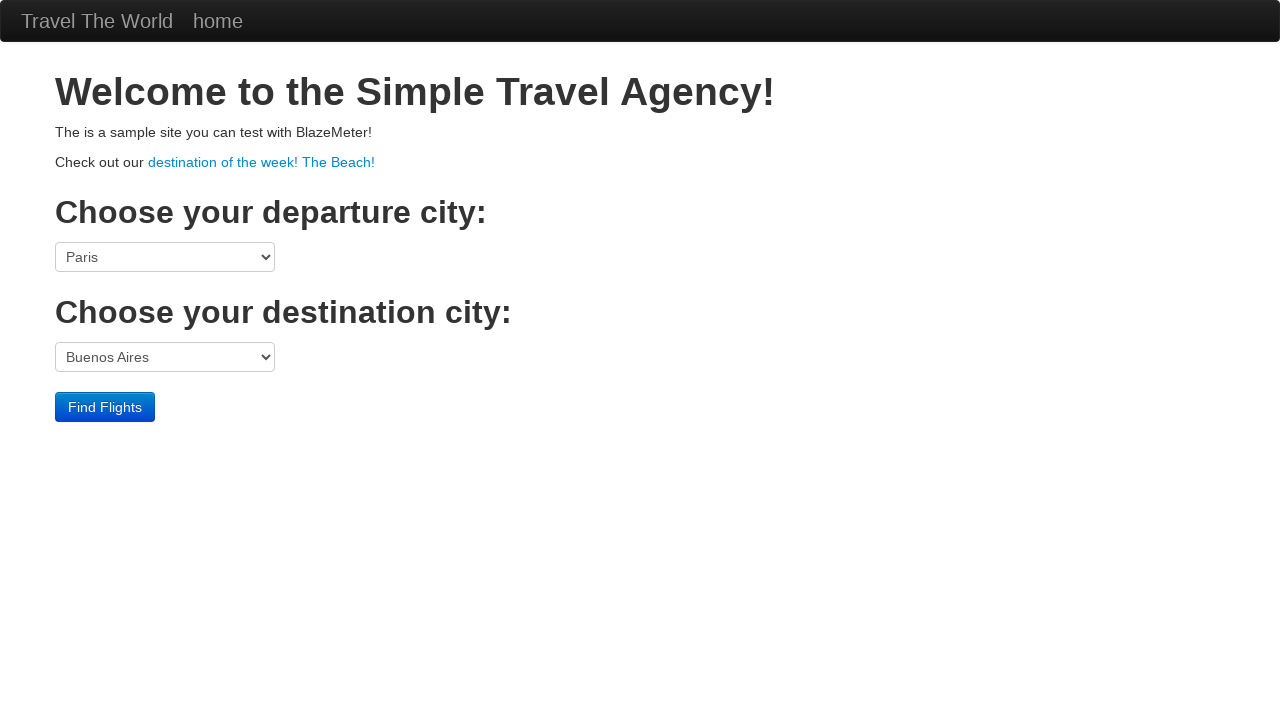

Selected Boston as departure port on select[name='fromPort']
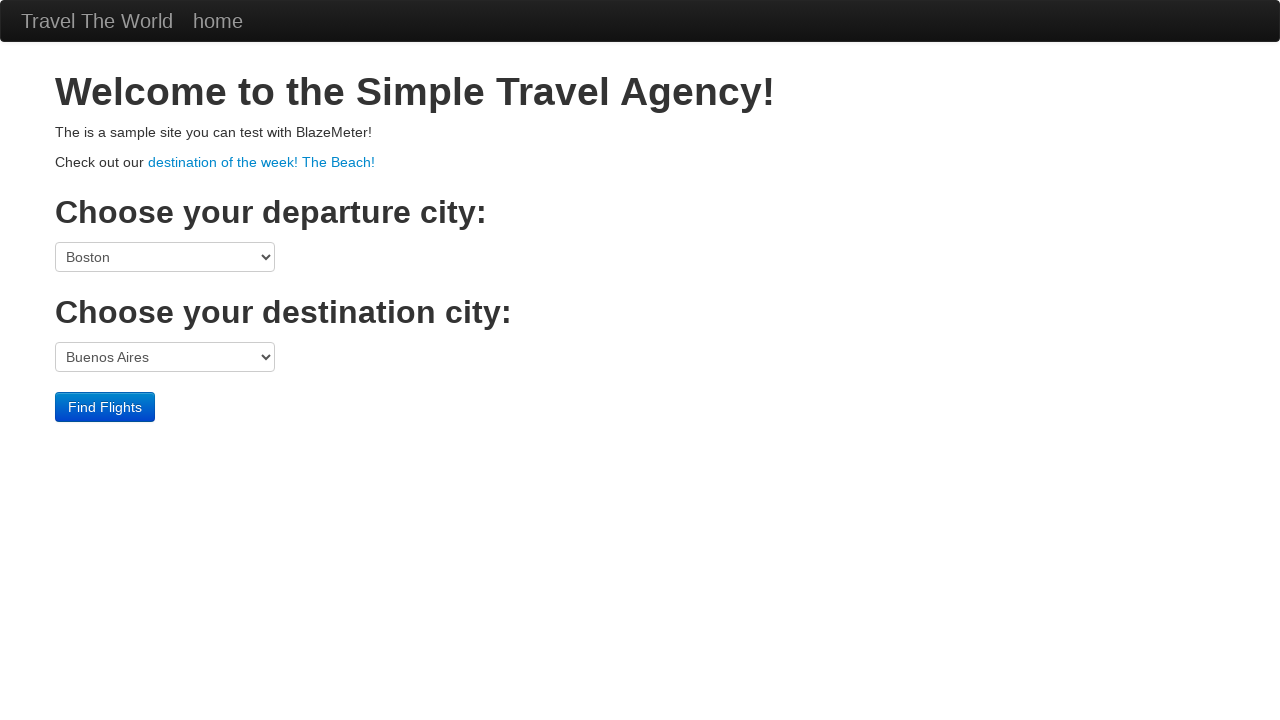

Selected London as destination port on select[name='toPort']
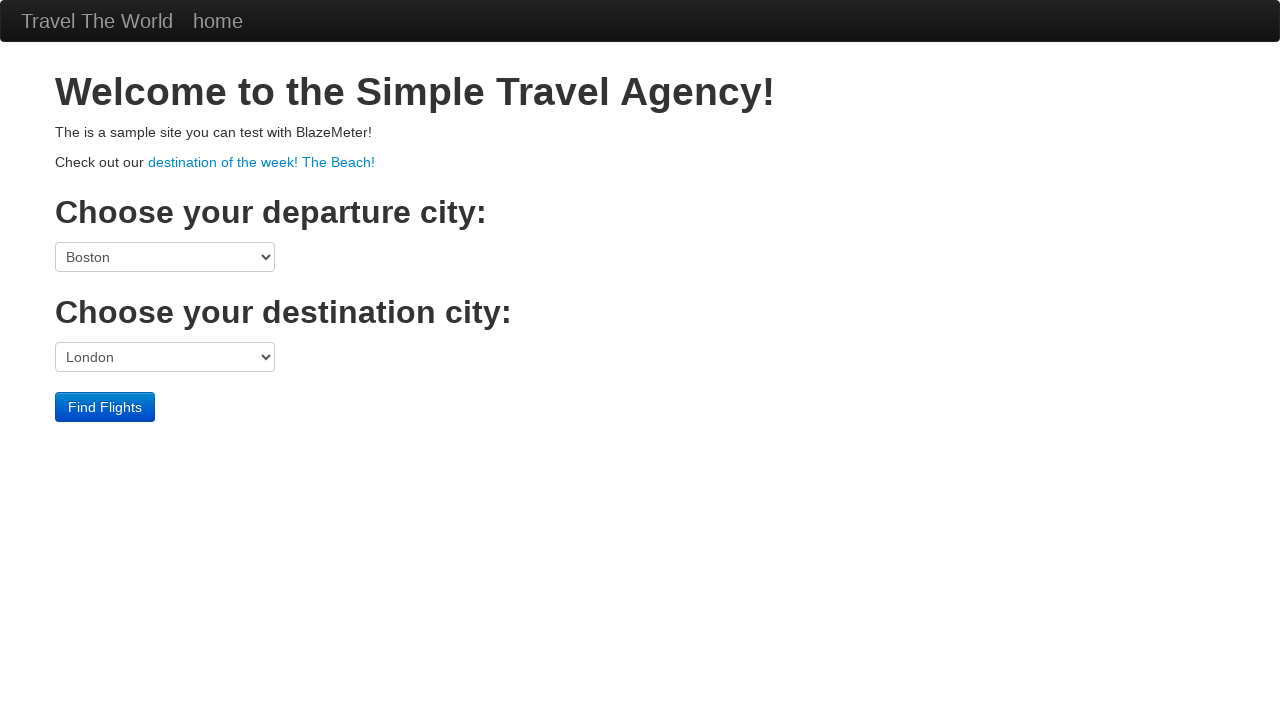

Clicked Find Flights button at (105, 407) on input[type='submit']
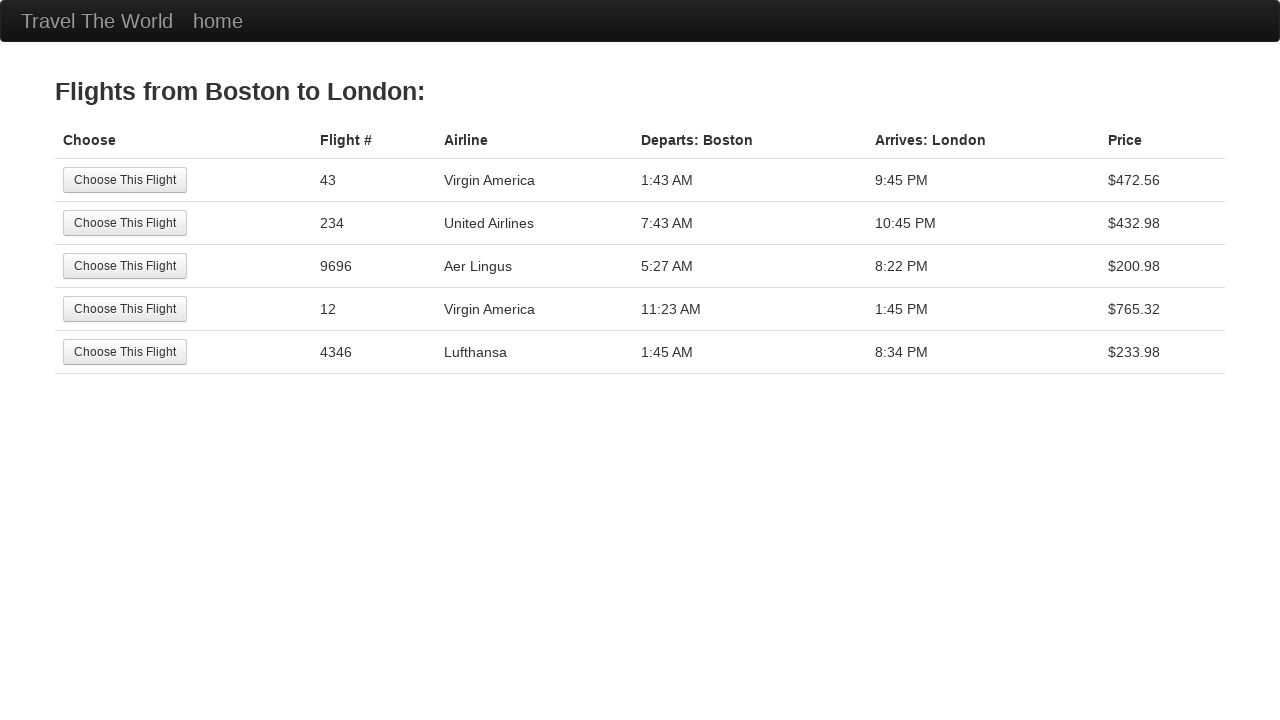

Flight selection form loaded
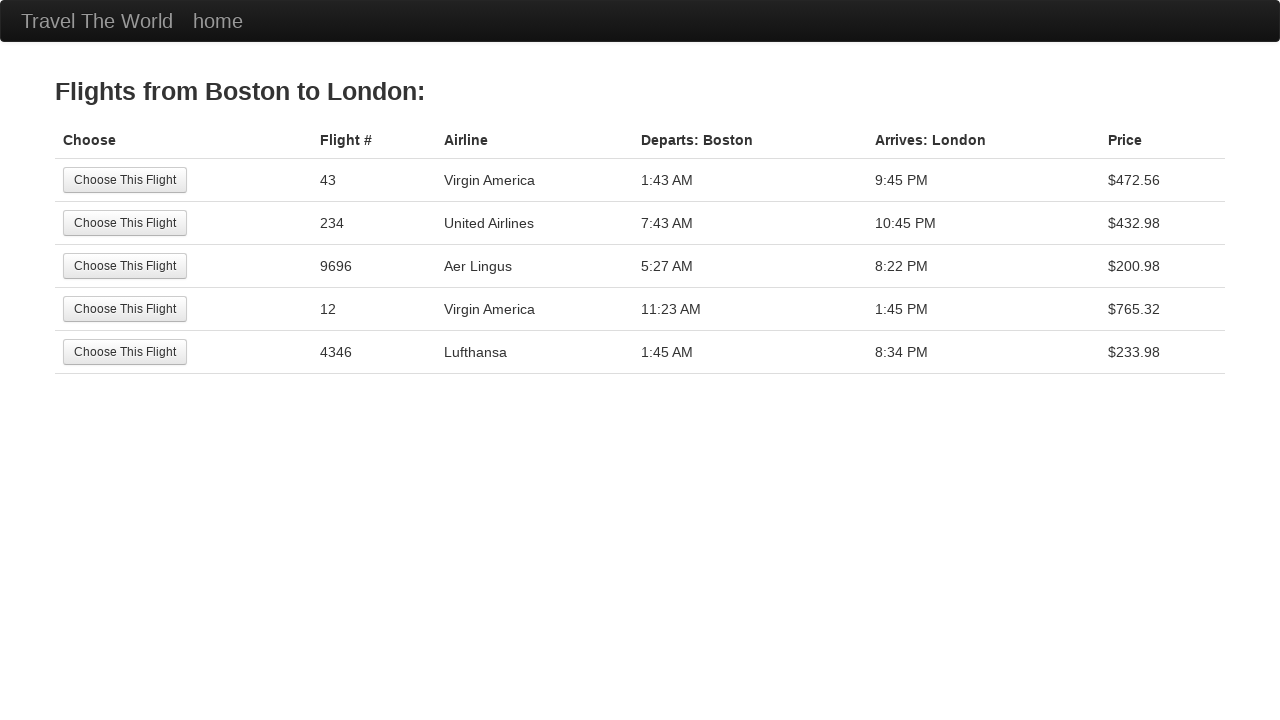

Selected first available flight at (125, 180) on input[type='submit']
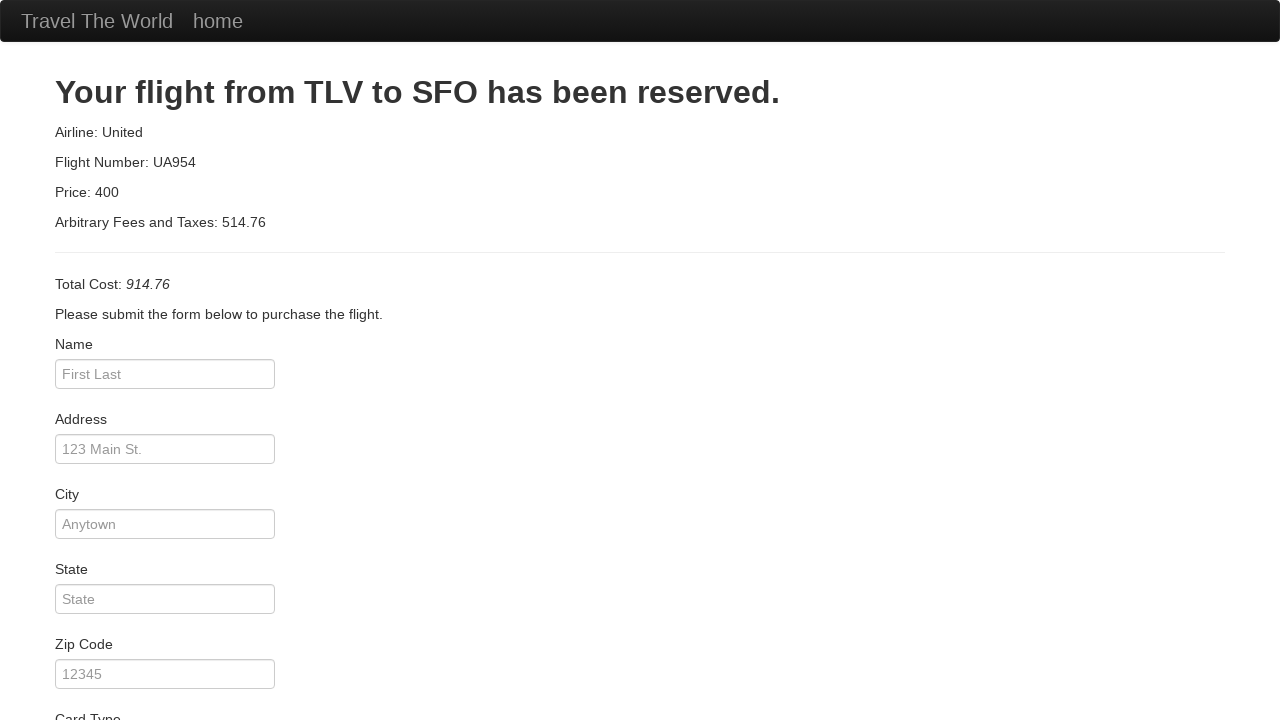

Booking form loaded
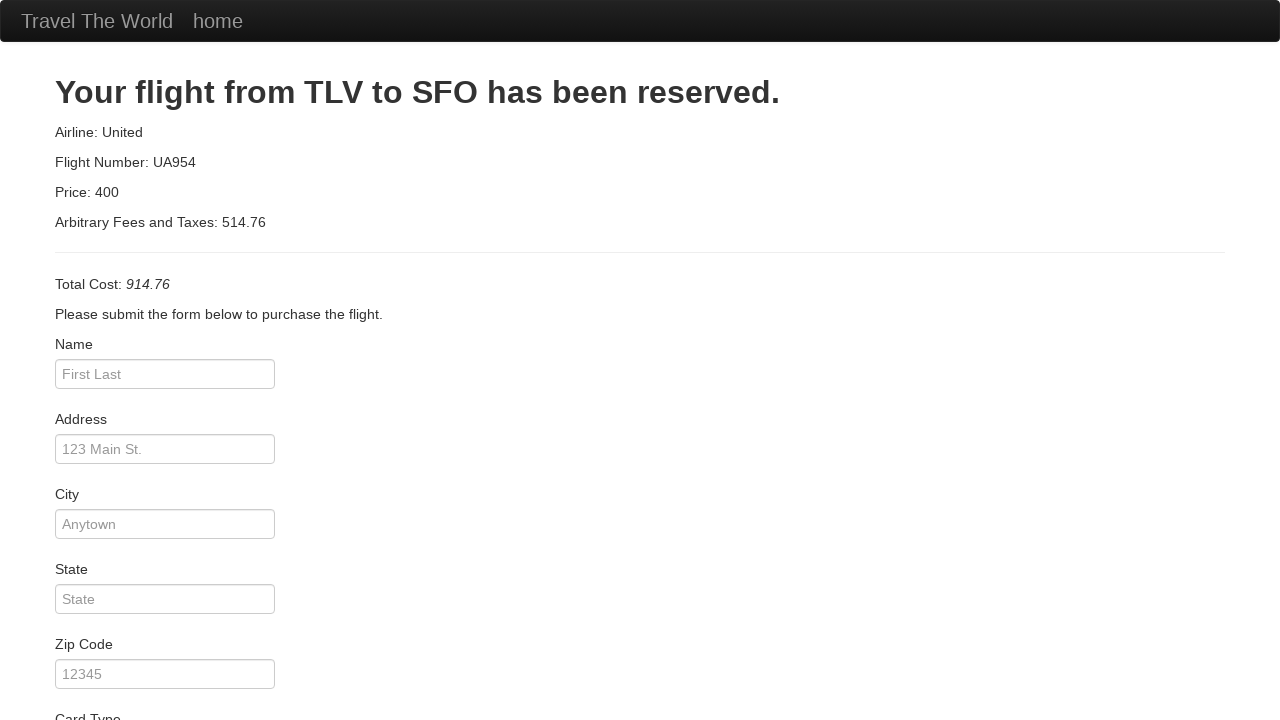

Filled passenger name as 'Robert Johnson' on #inputName
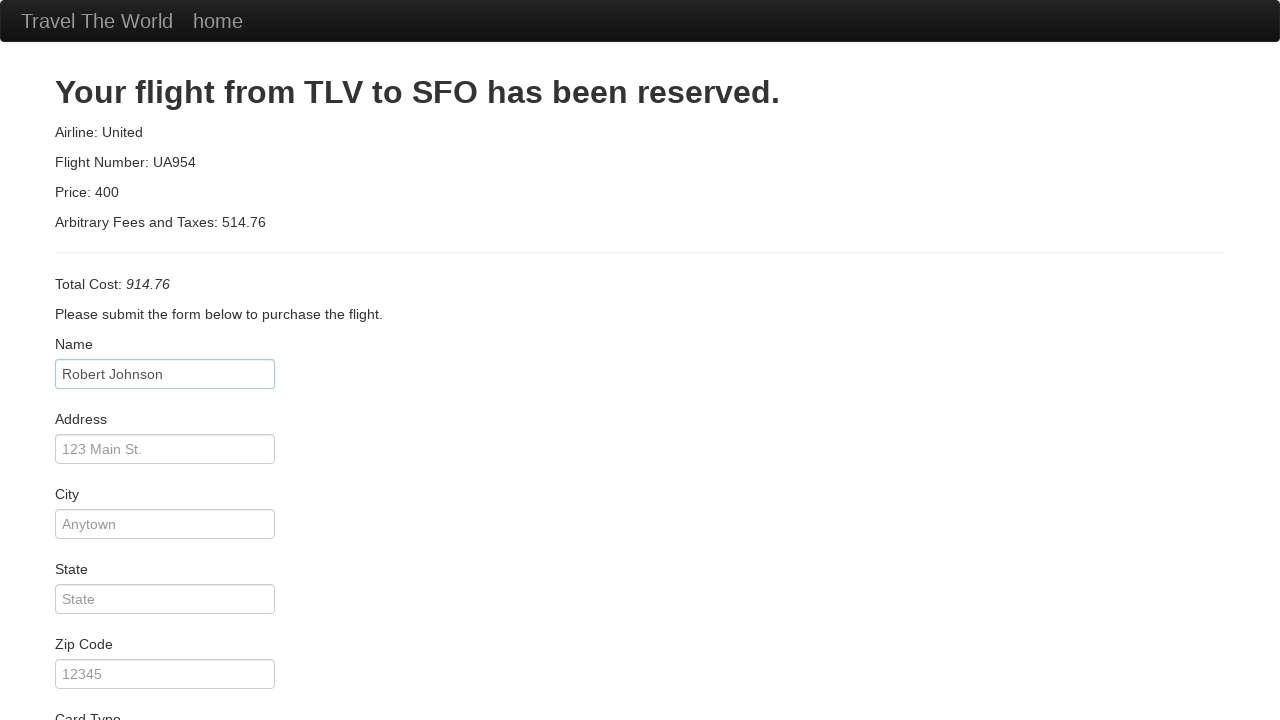

Filled address as '789 Pine Street' on #address
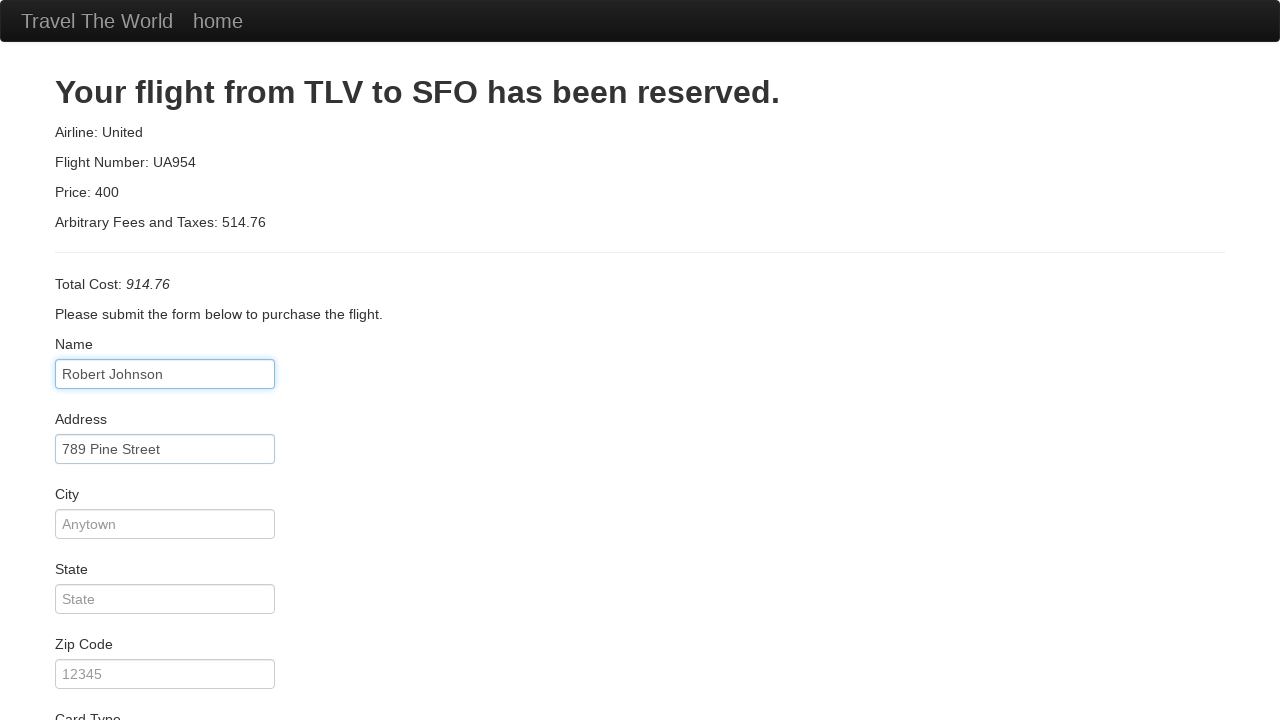

Filled city as 'Seattle' on #city
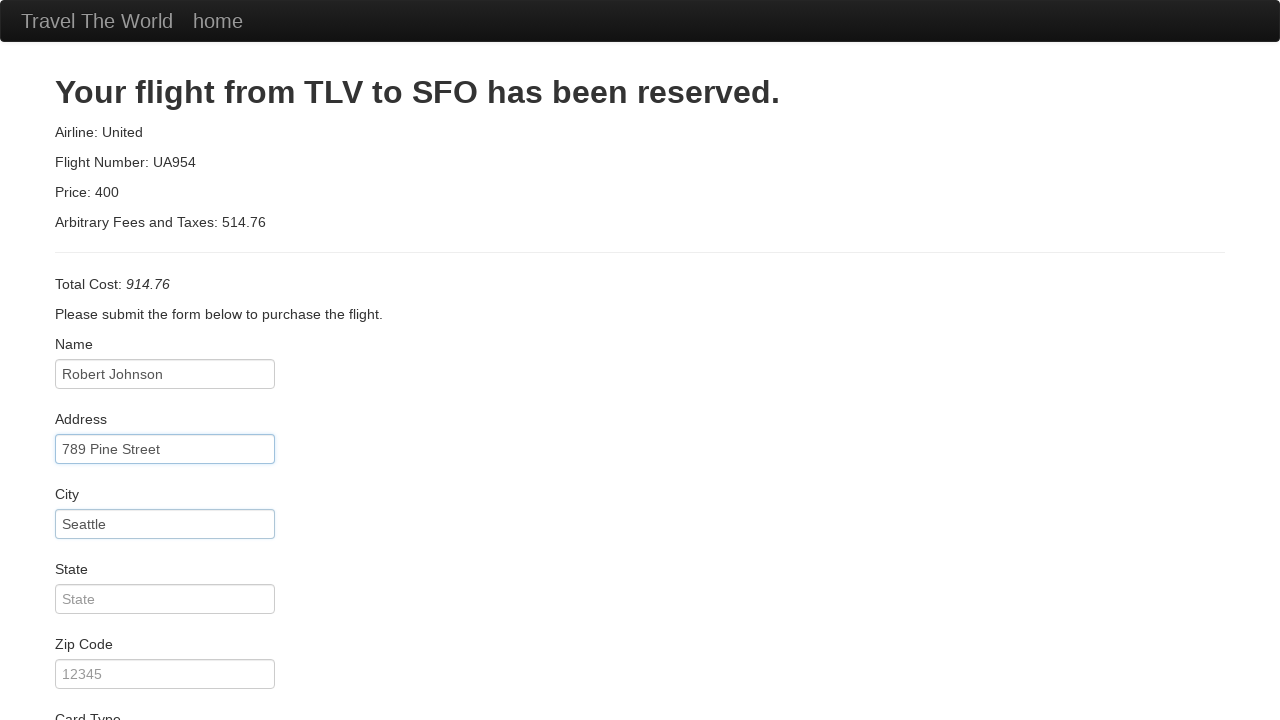

Filled state as 'WA' on #state
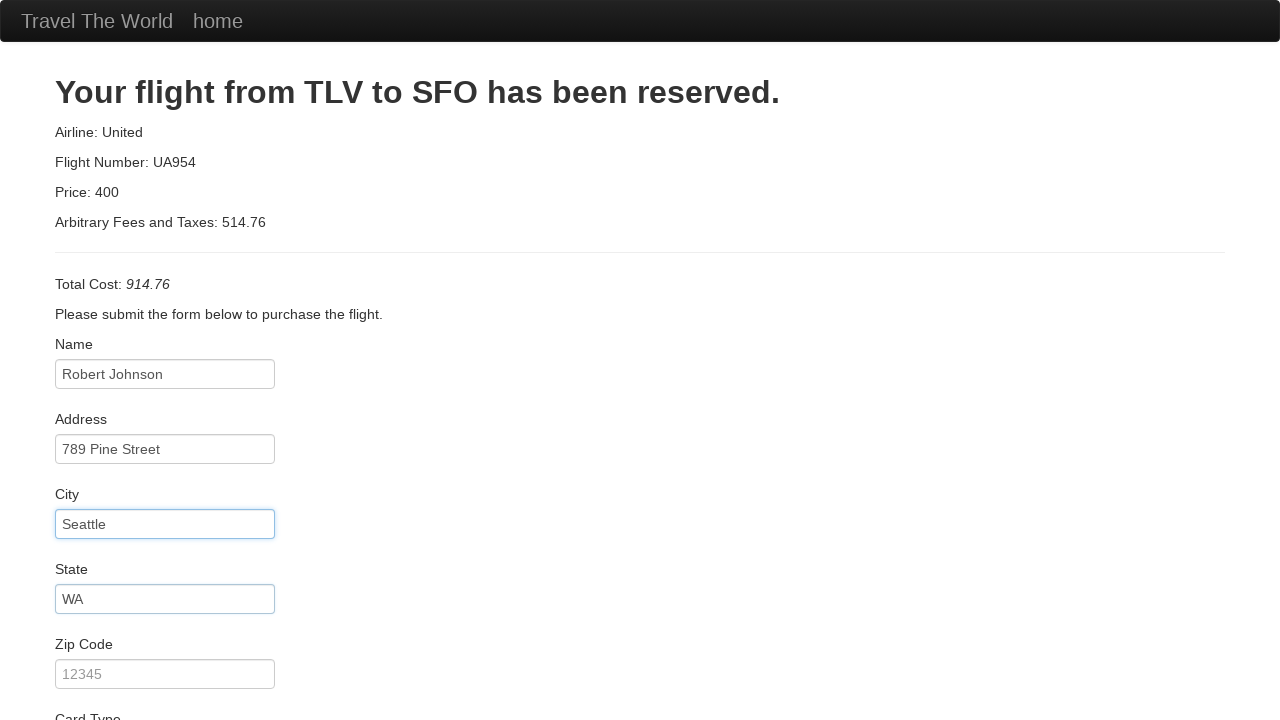

Filled zip code as '98101' on #zipCode
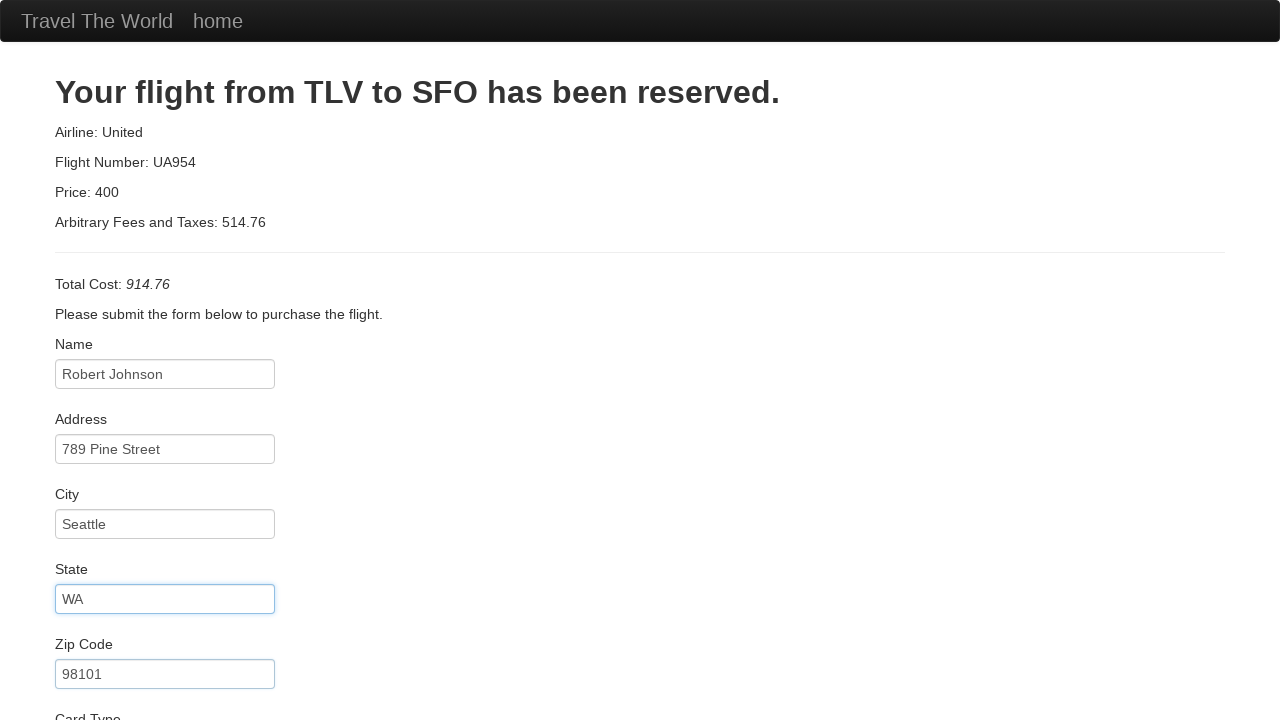

Filled credit card number with invalid value (all zeros) on #creditCardNumber
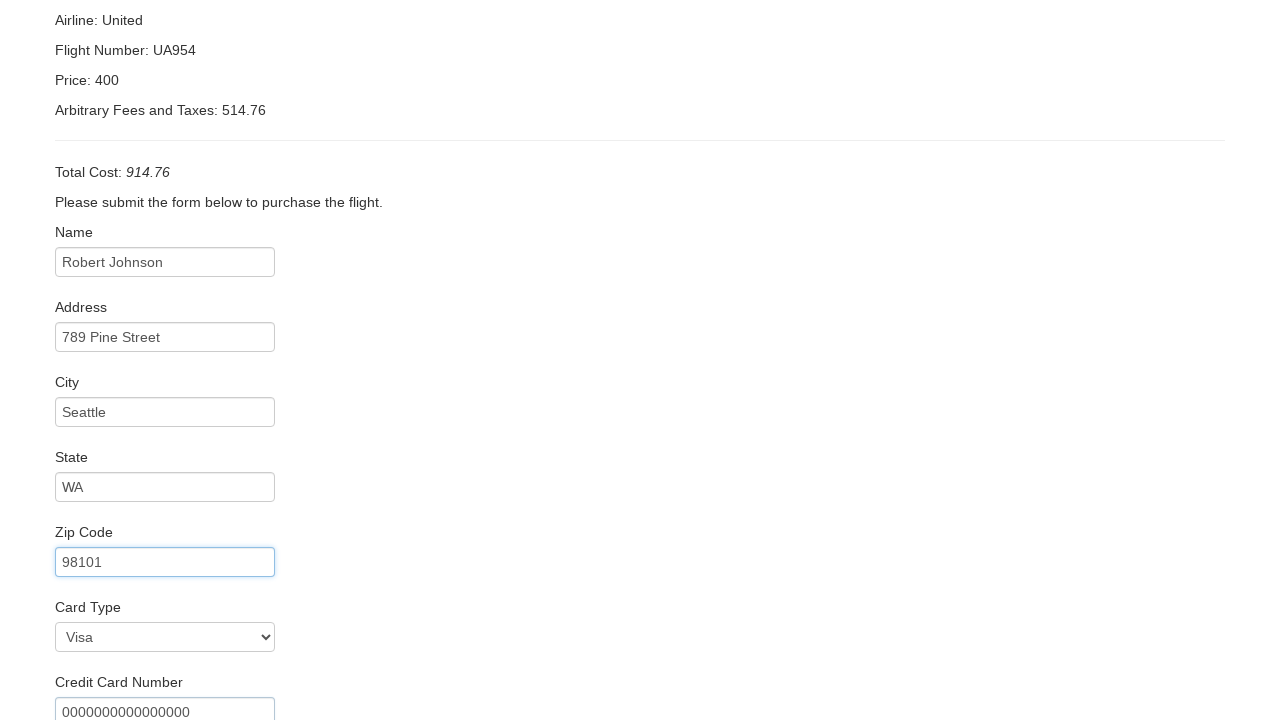

Filled credit card month as '03' on #creditCardMonth
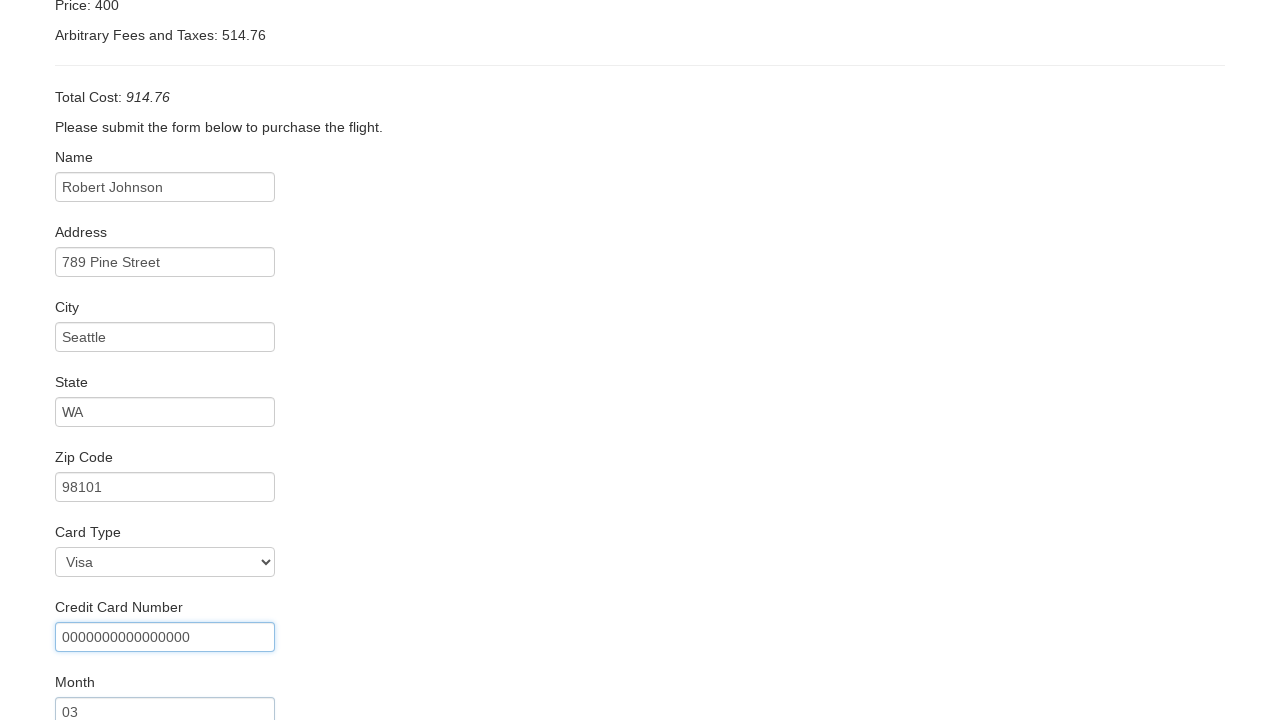

Filled credit card year as '2027' on #creditCardYear
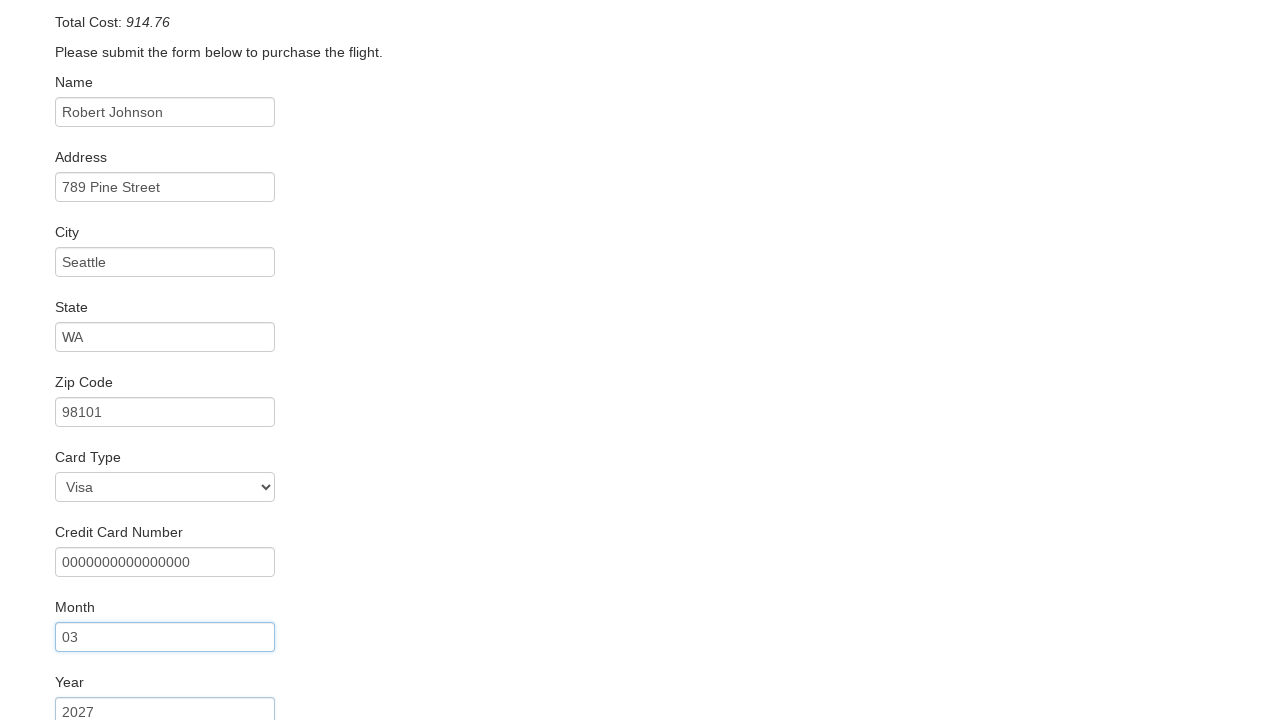

Filled name on card as 'Robert Johnson' on #nameOnCard
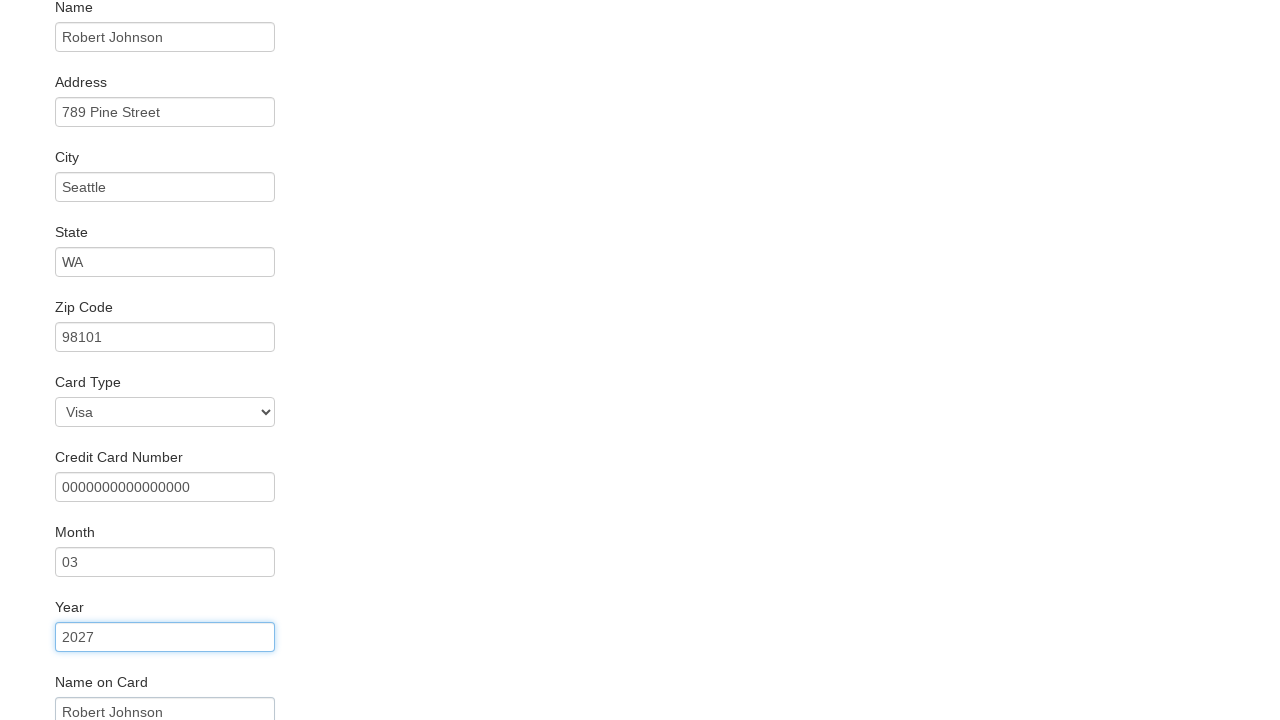

Submitted booking form with invalid credit card at (118, 685) on input[type='submit']
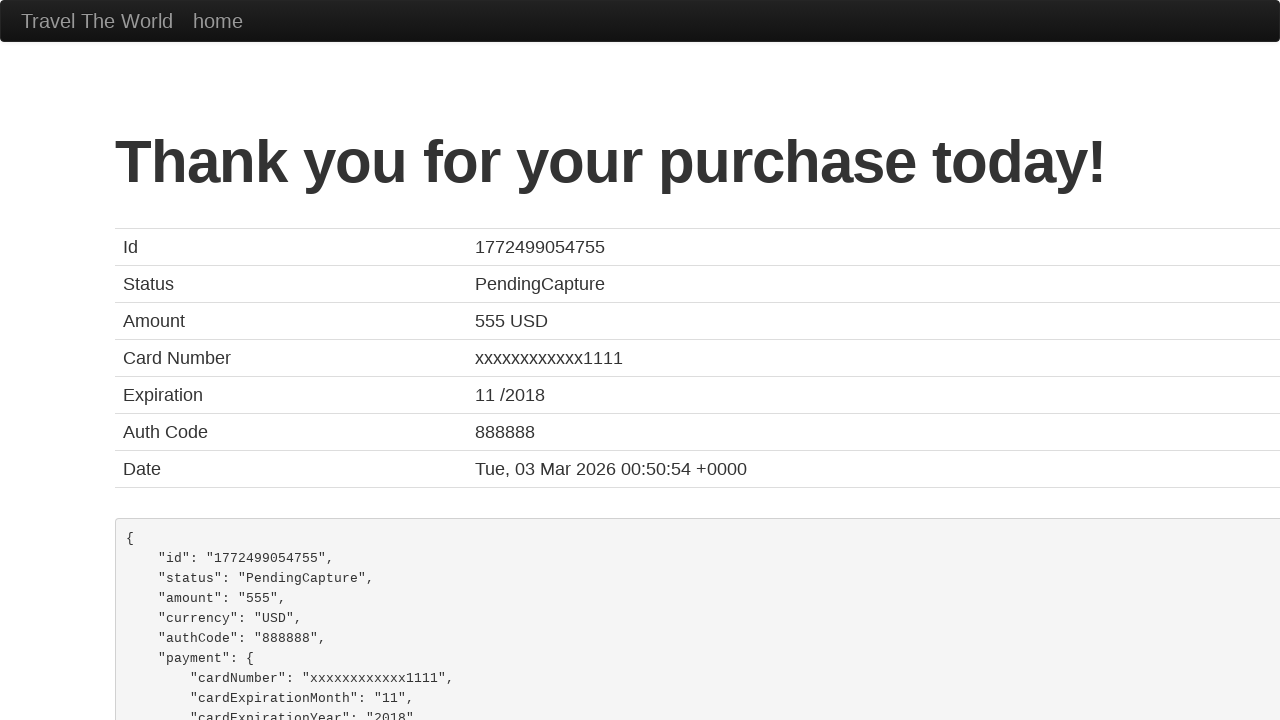

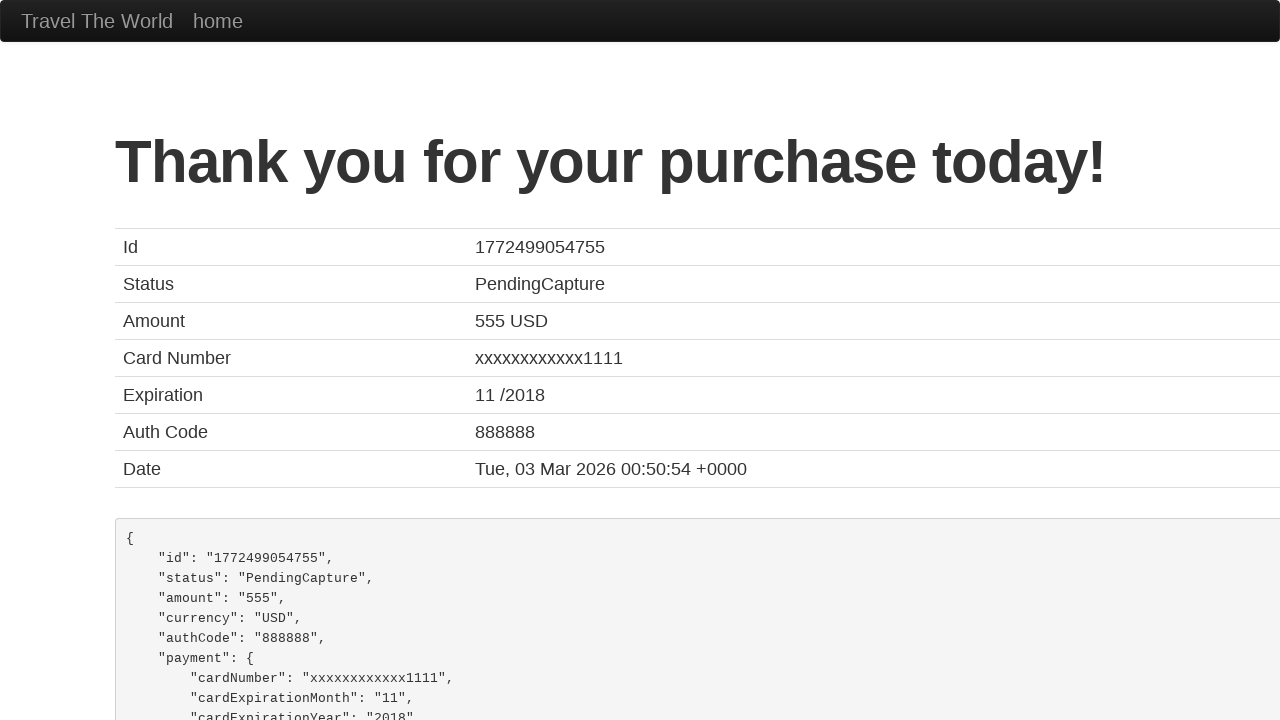